Tests displaying jQuery Growl notifications on a page by injecting jQuery, jQuery Growl library and styles, then triggering various notification messages (plain, error, notice, warning).

Starting URL: http://the-internet.herokuapp.com

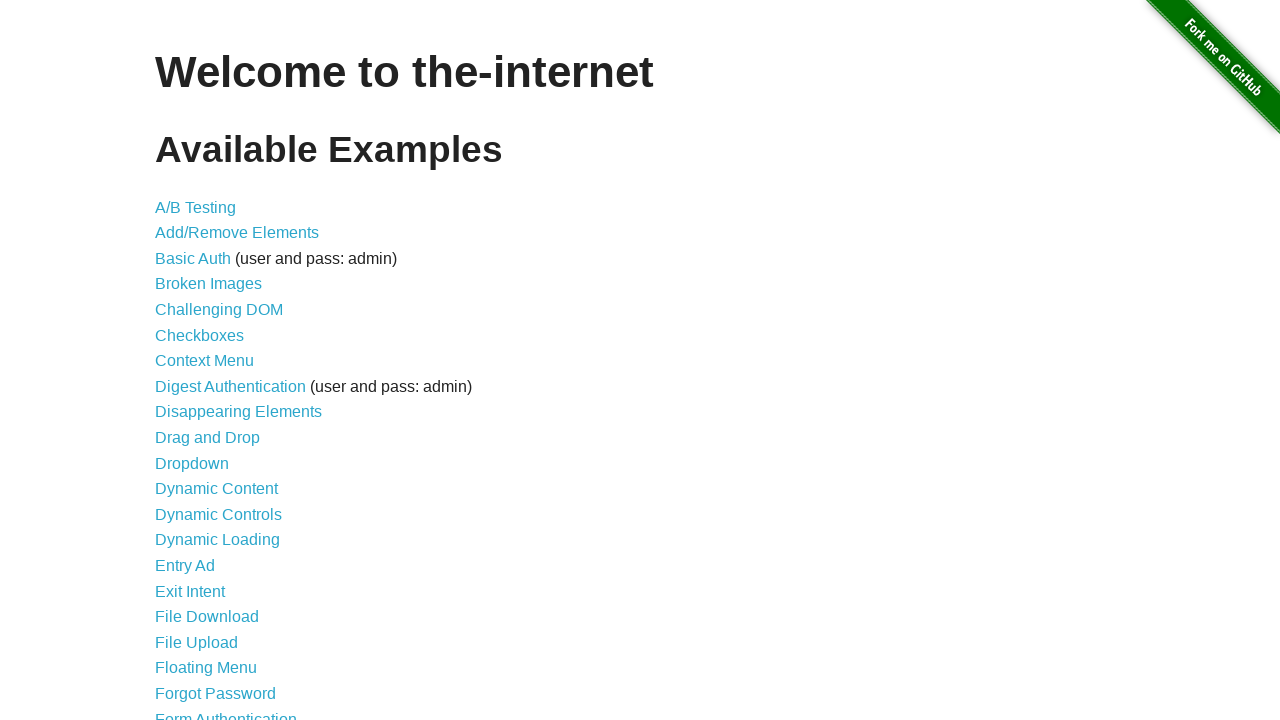

Injected jQuery library into page
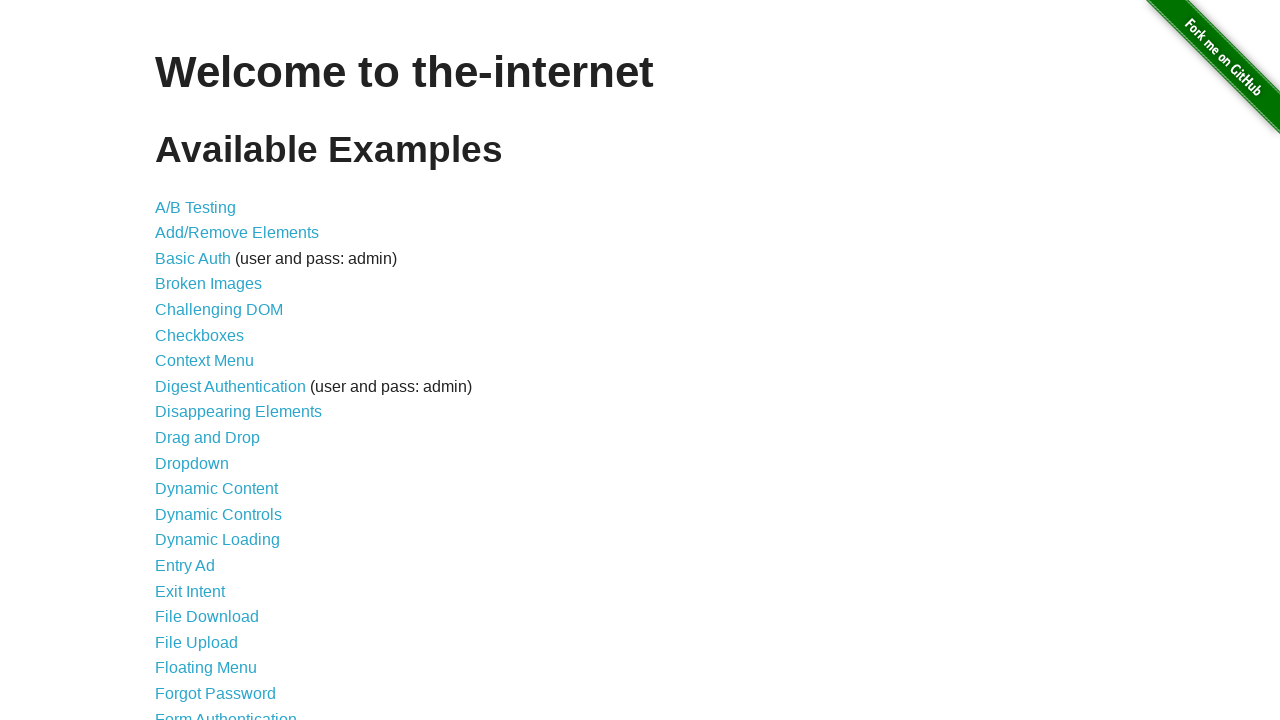

jQuery library loaded successfully
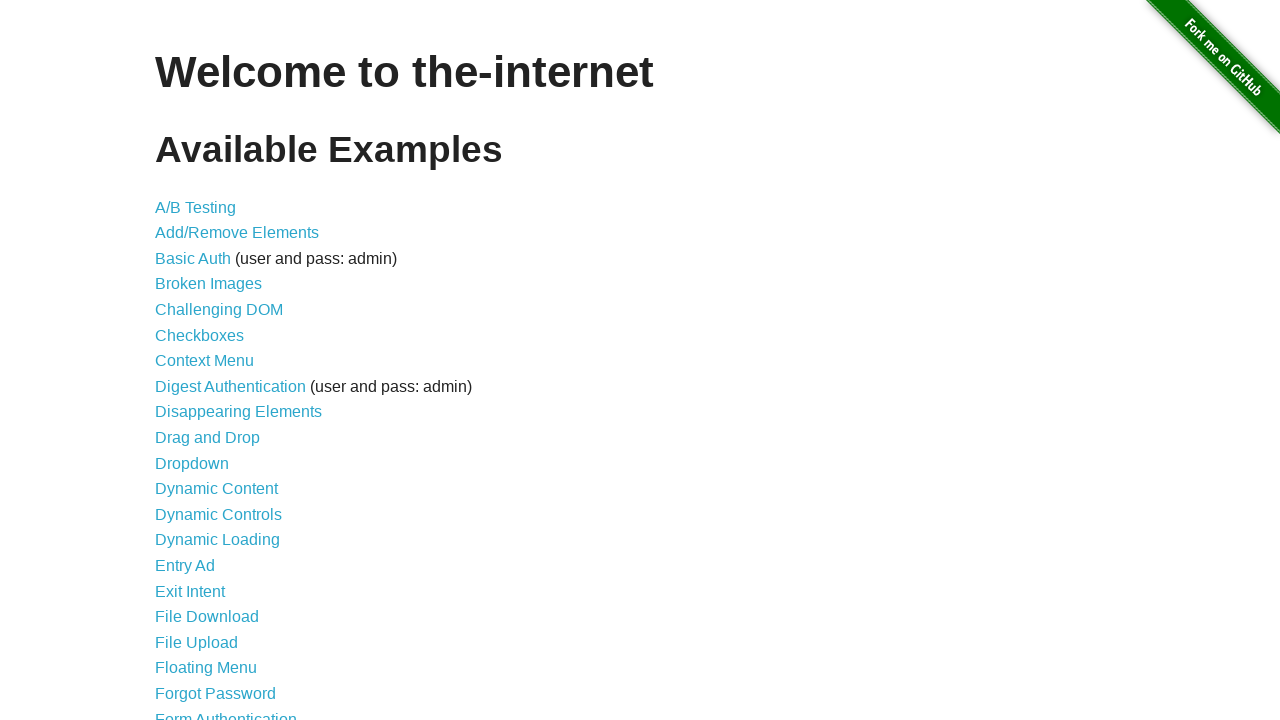

Injected jQuery Growl library
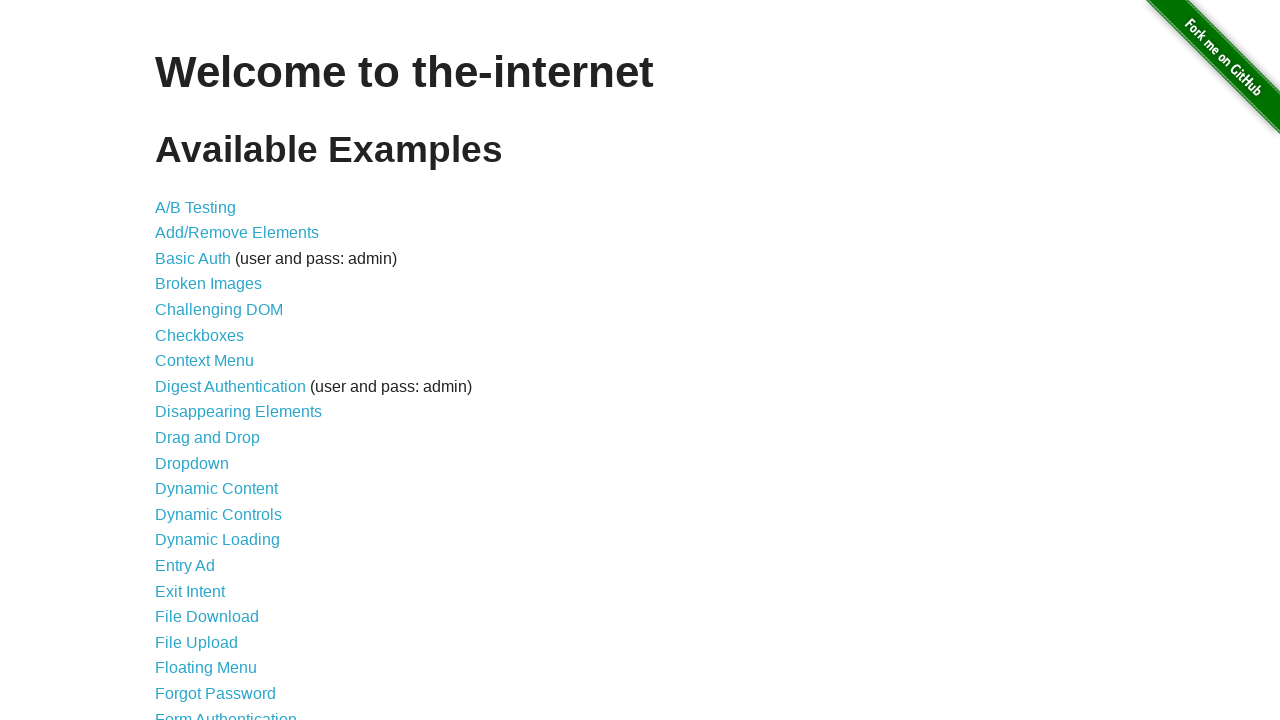

Injected jQuery Growl CSS styles
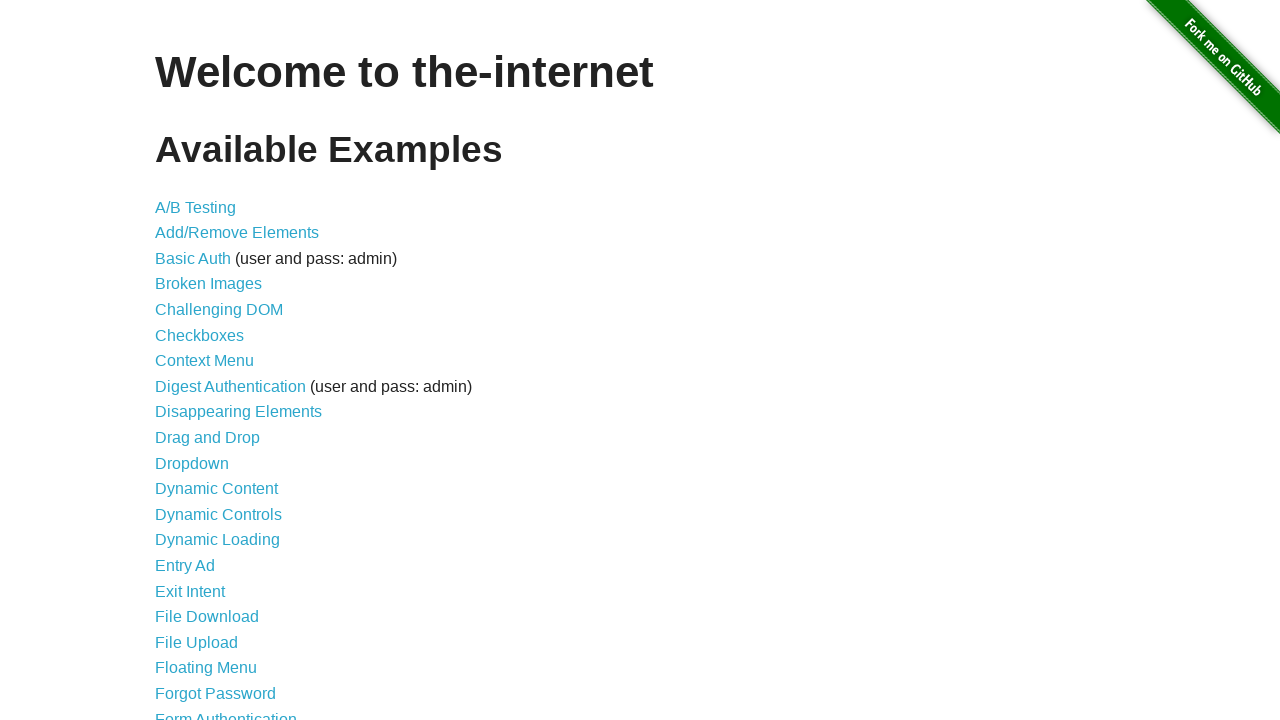

jQuery Growl function is available
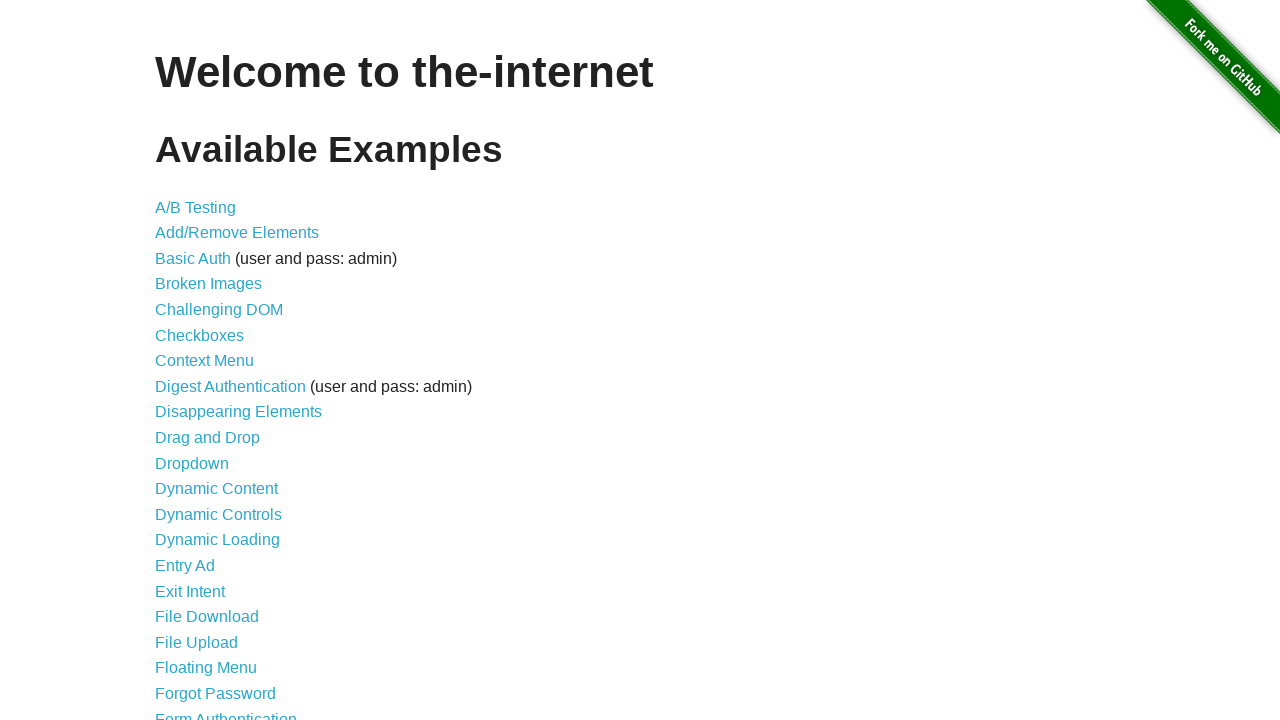

Triggered plain notification with title 'GET' and message '/'
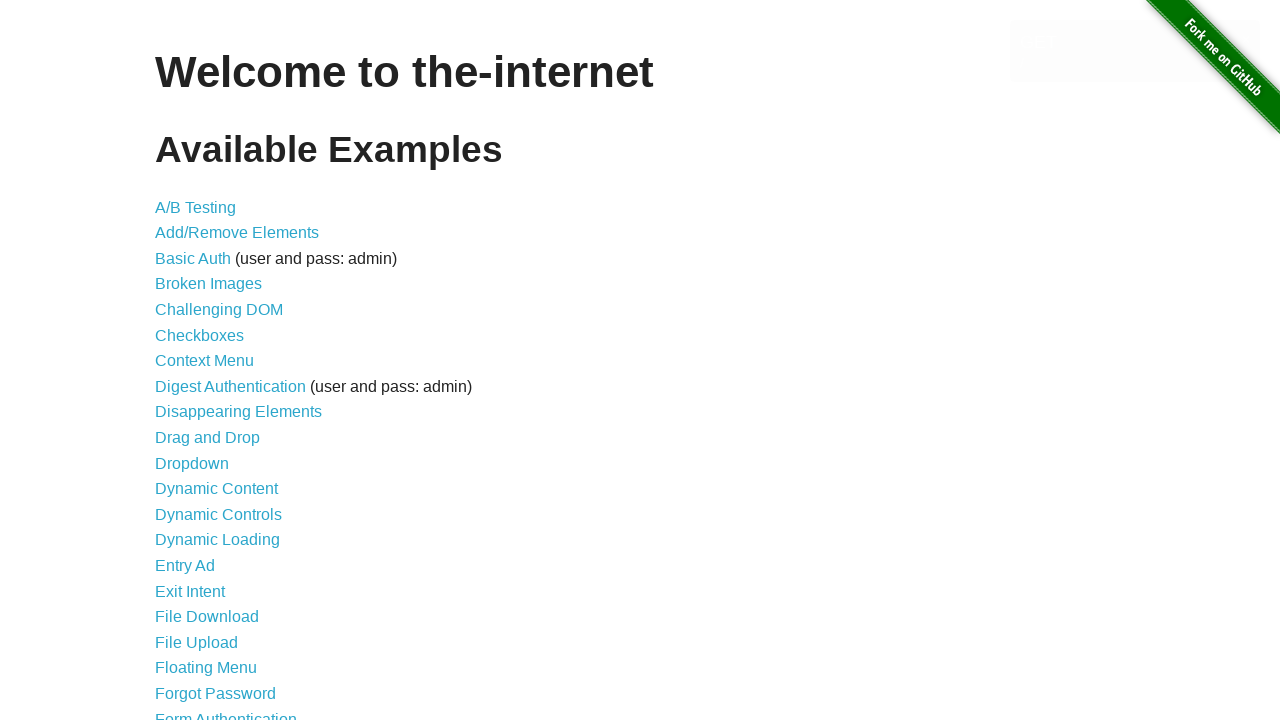

Triggered error notification with title 'ERROR'
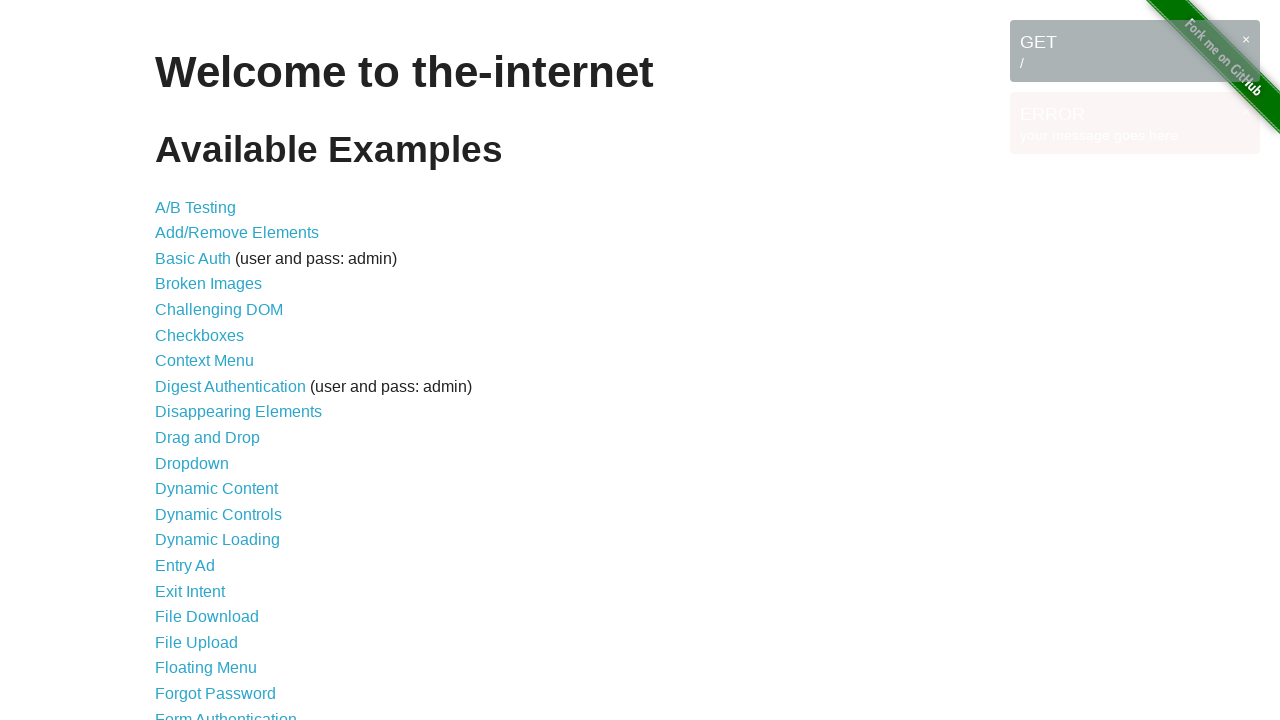

Triggered notice notification with title 'Notice'
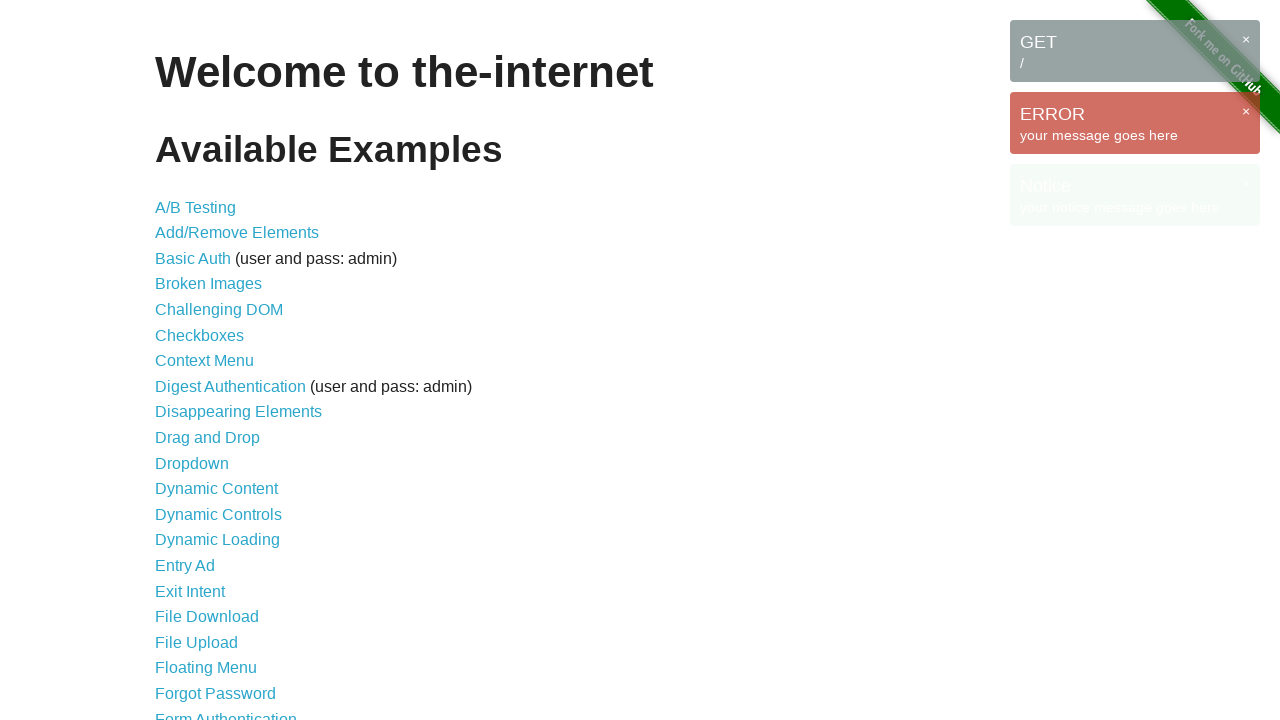

Triggered warning notification with title 'Warning!'
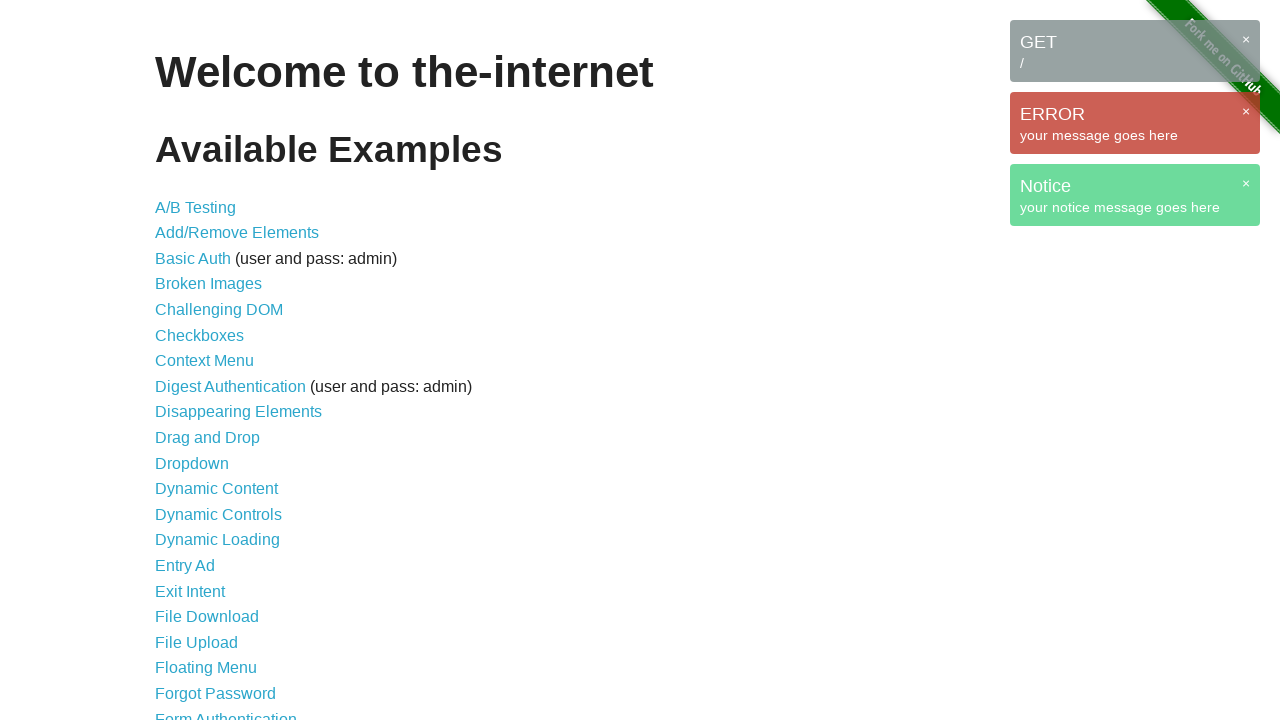

All growl notification messages are now visible on the page
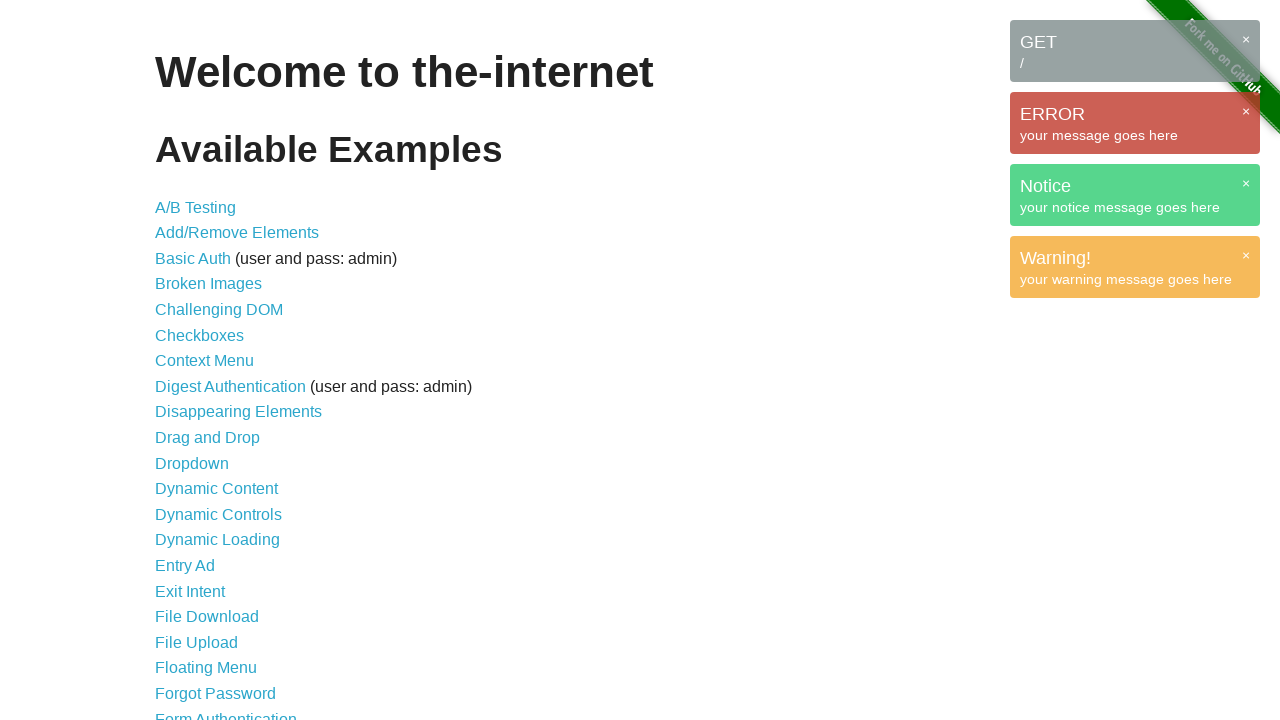

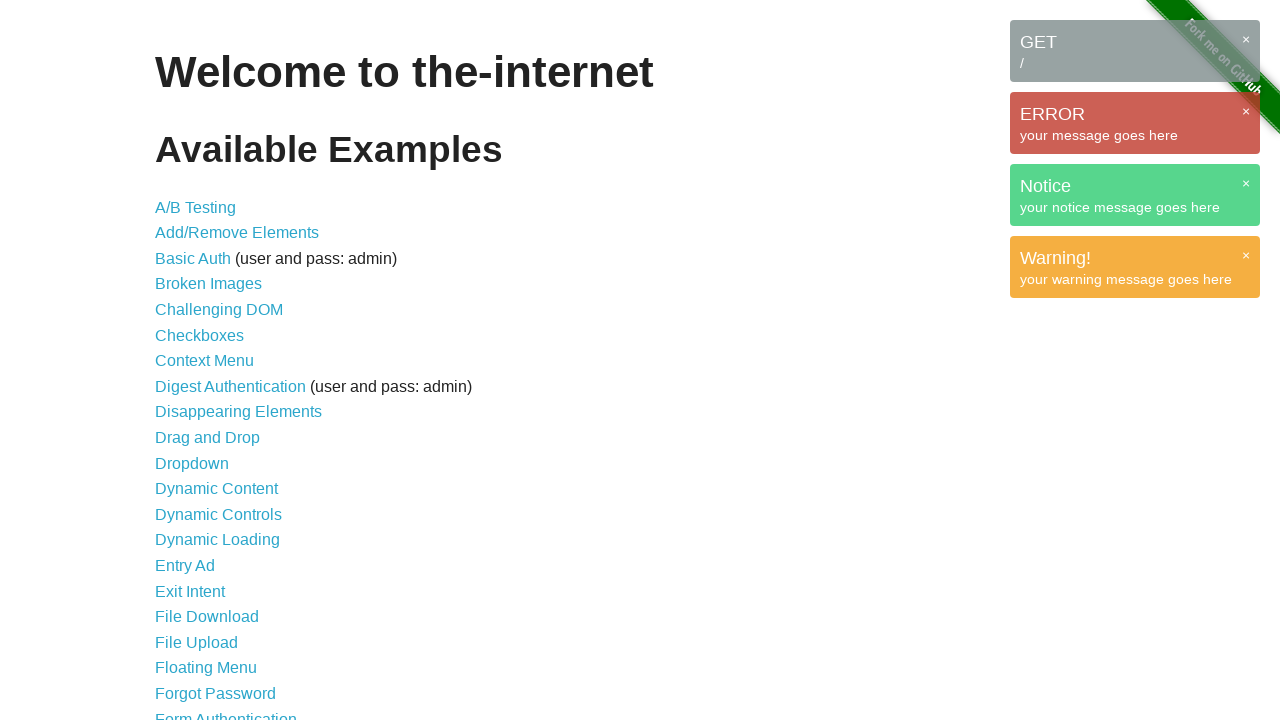